Demonstrates XPath traversal techniques by locating a button element using sibling-to-sibling navigation and retrieving its text content on a practice automation page.

Starting URL: https://rahulshettyacademy.com/AutomationPractice/

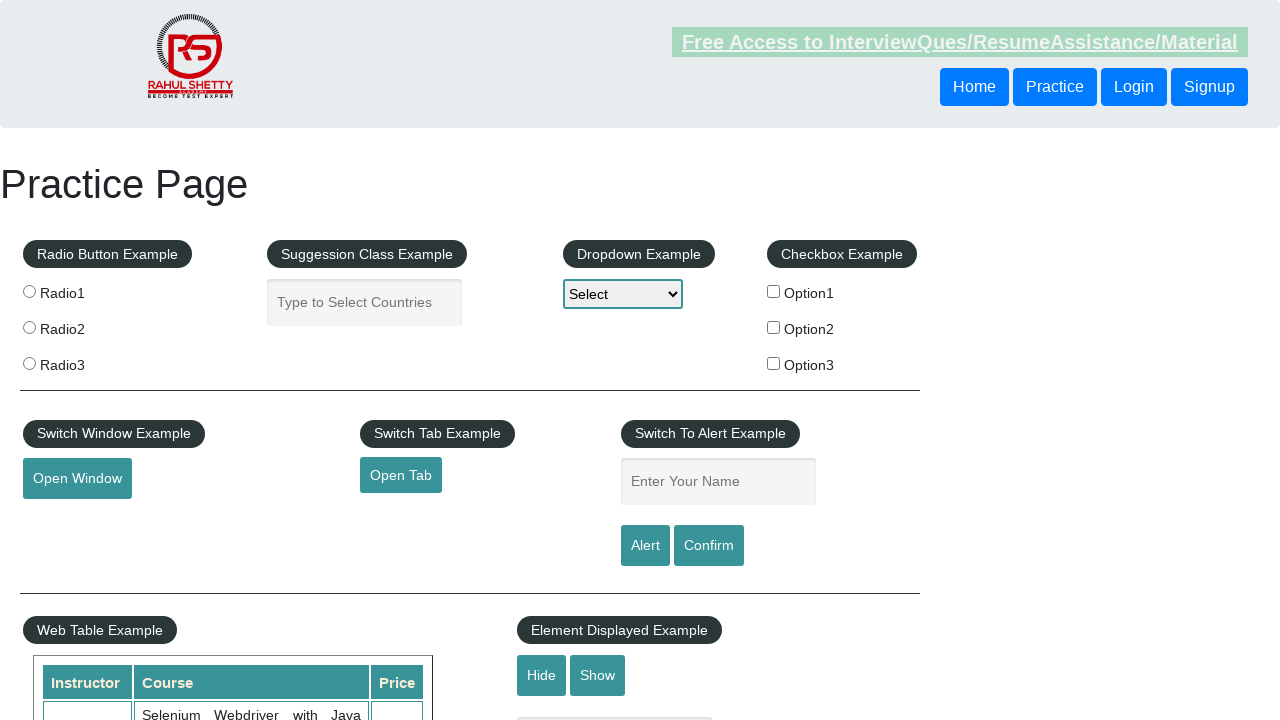

Waited for header section to load
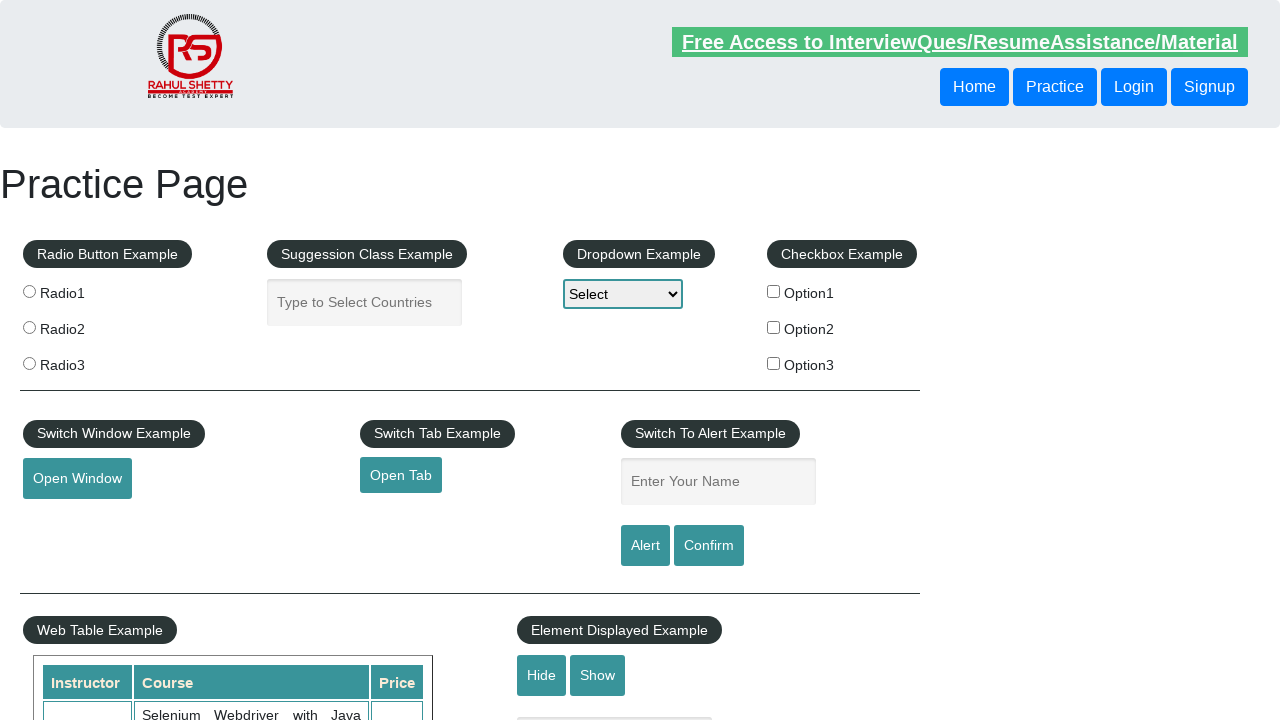

Retrieved button text using XPath sibling traversal (following-sibling)
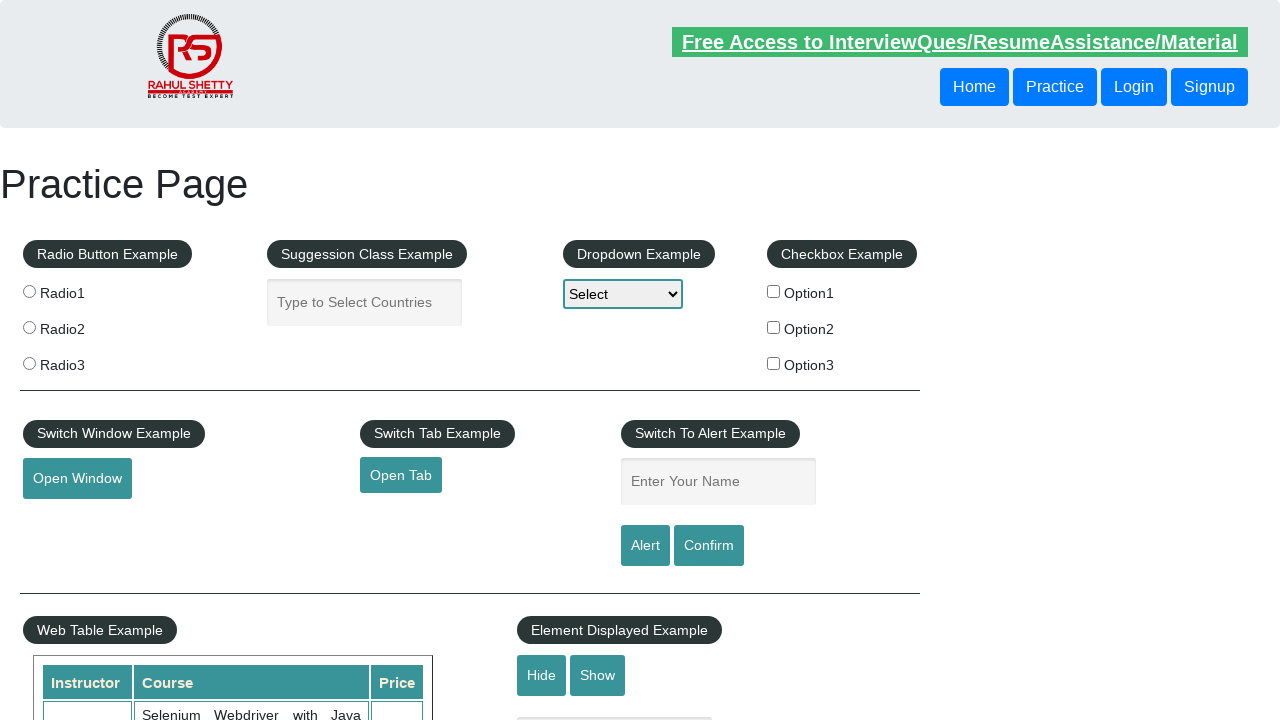

Printed button text: Login
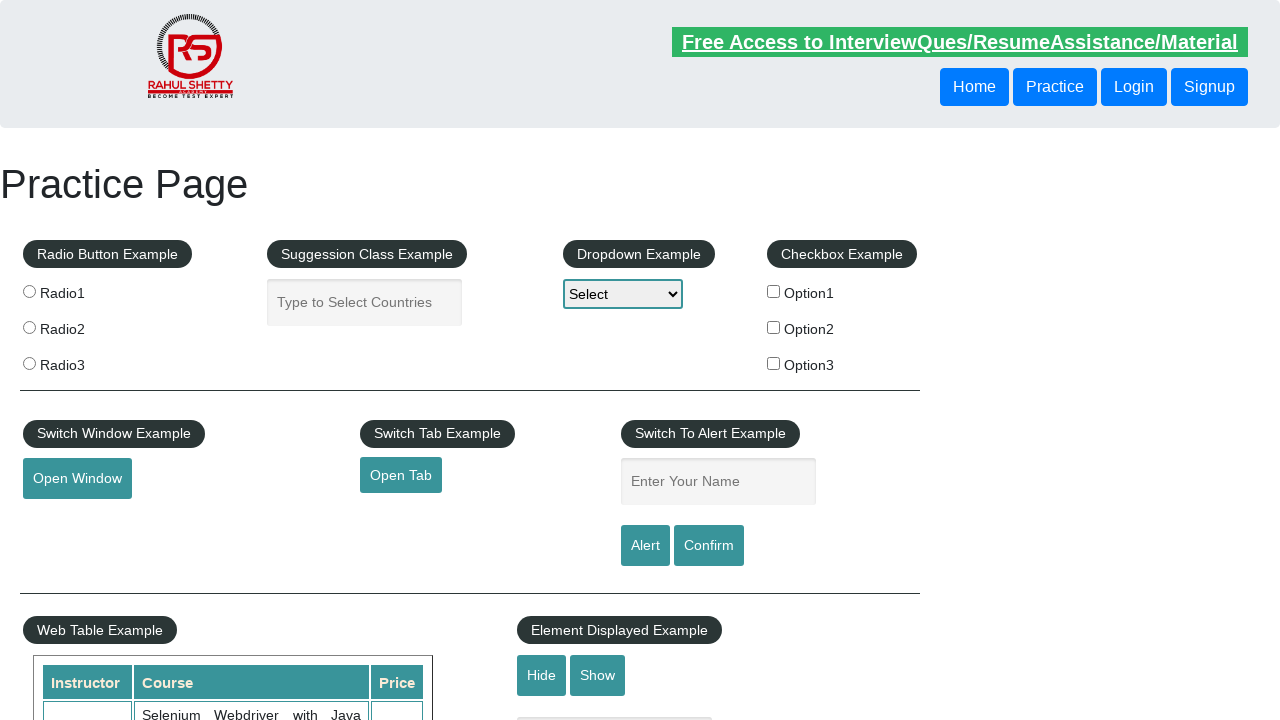

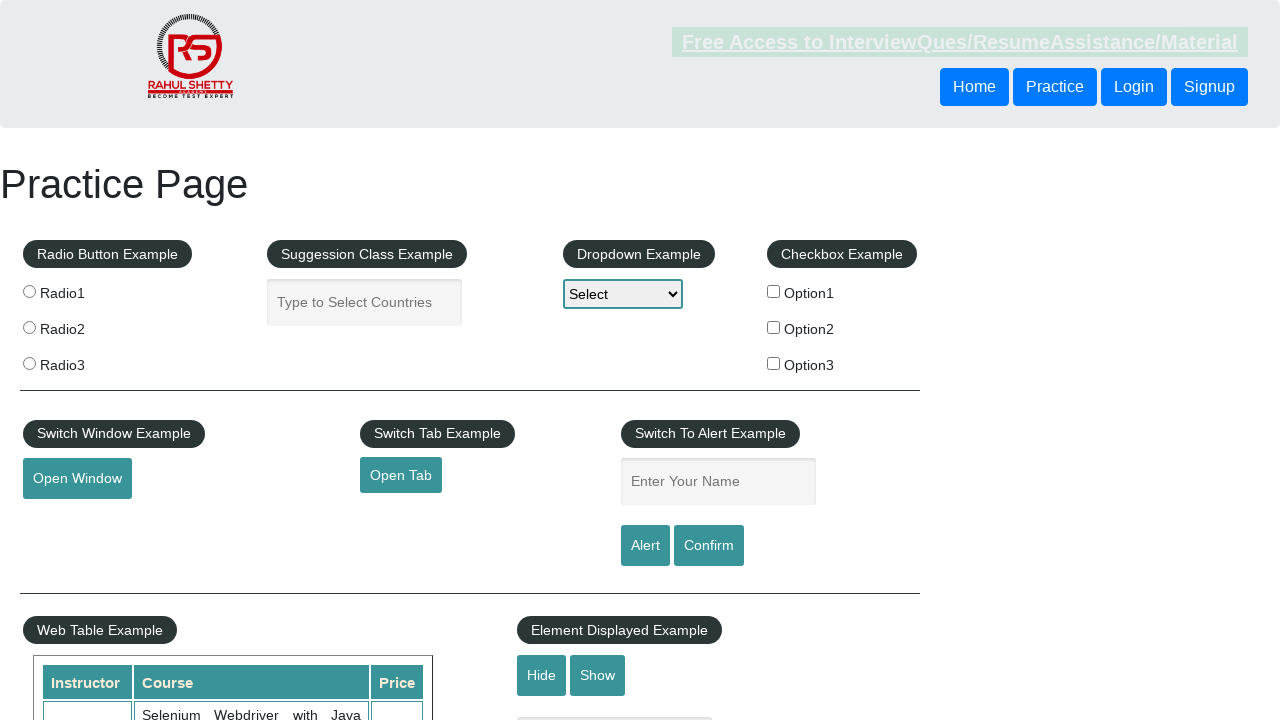